Tests unmarking todo items as complete by unchecking their checkboxes

Starting URL: https://demo.playwright.dev/todomvc

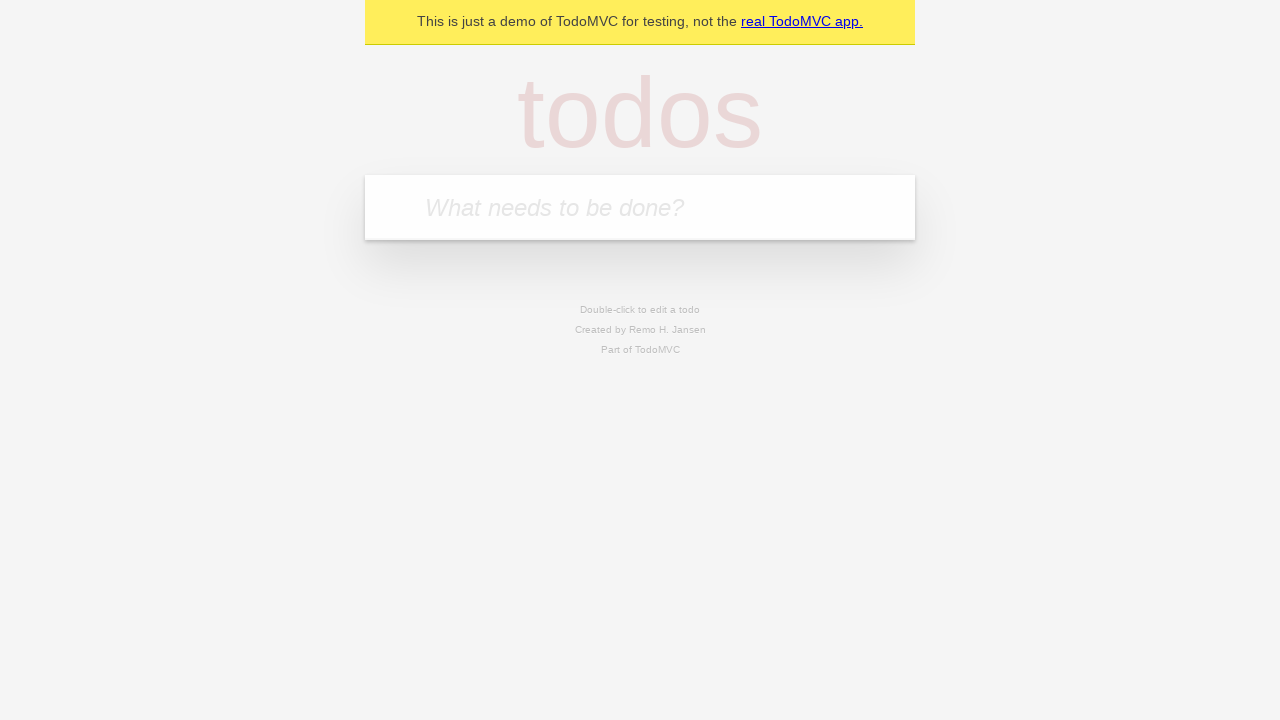

Filled todo input with 'buy some cheese' on internal:attr=[placeholder="What needs to be done?"i]
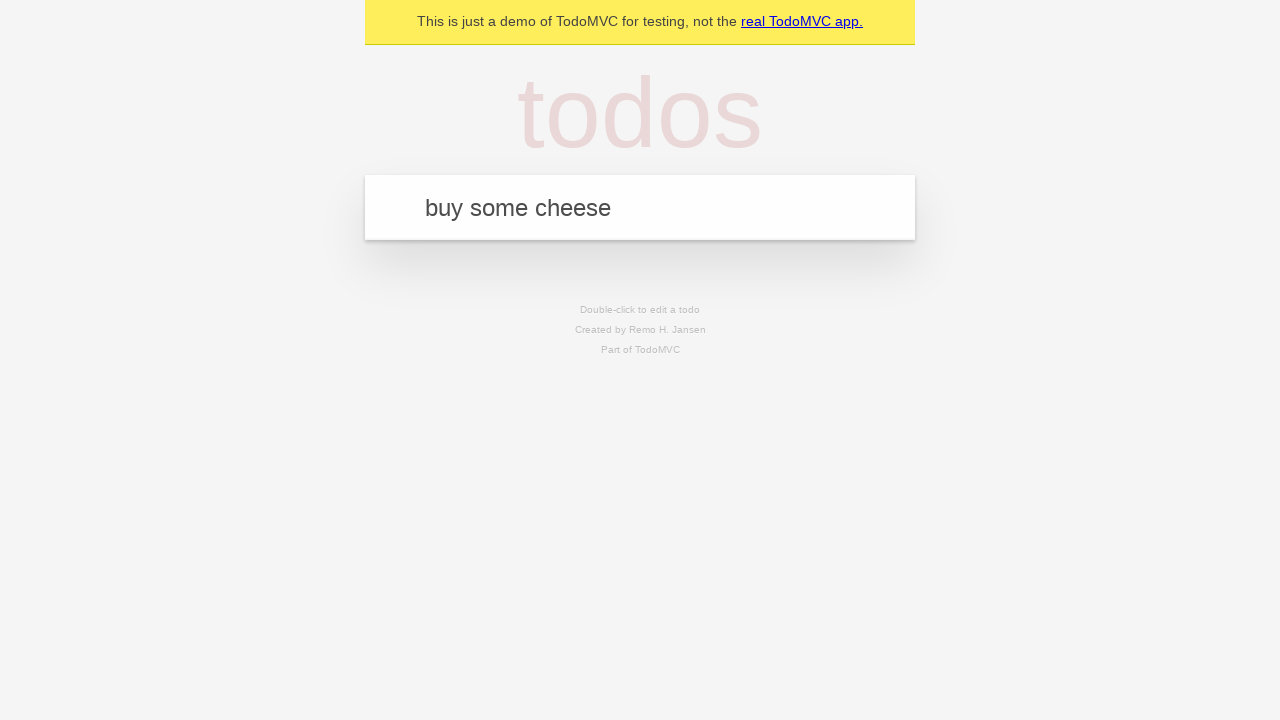

Pressed Enter to add first todo item on internal:attr=[placeholder="What needs to be done?"i]
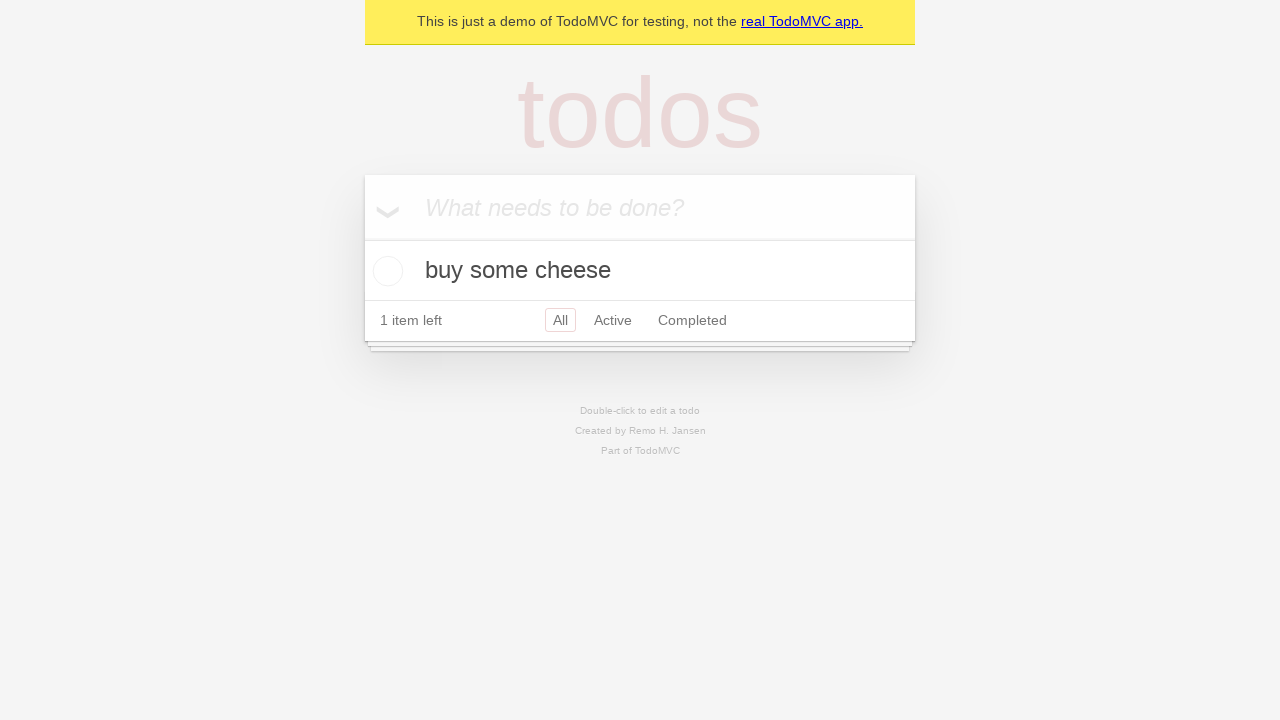

Filled todo input with 'feed the cat' on internal:attr=[placeholder="What needs to be done?"i]
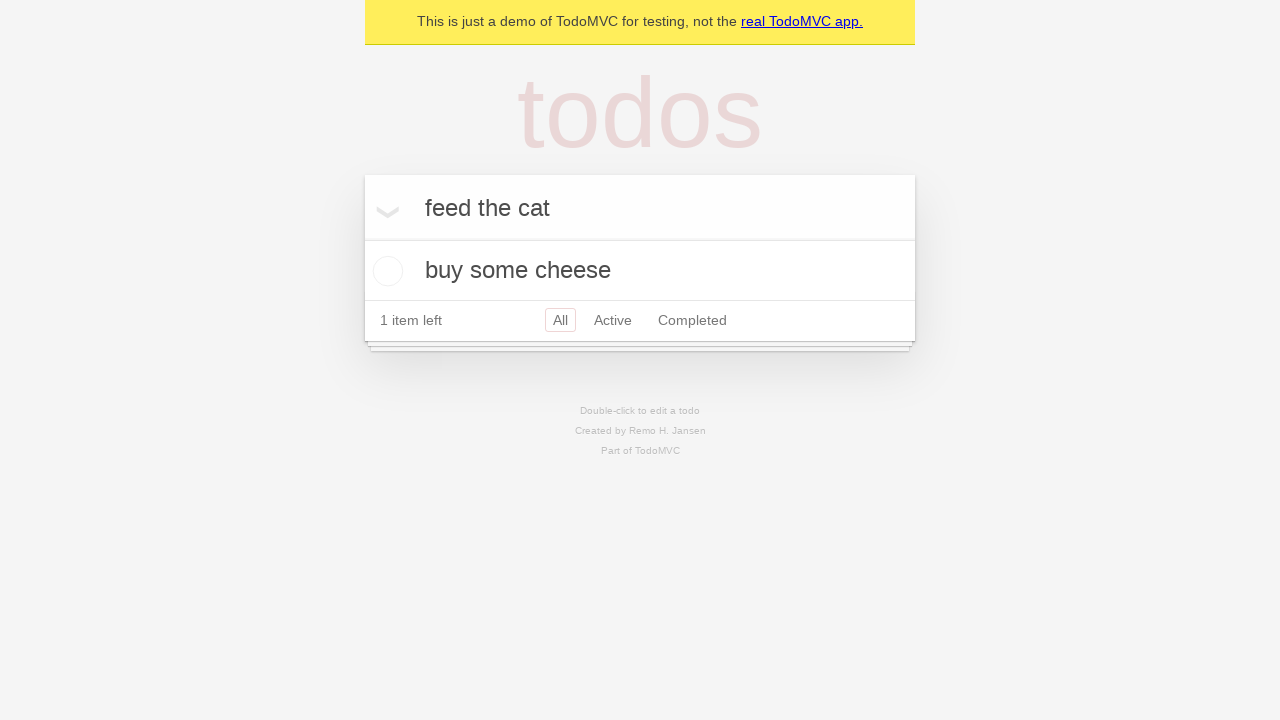

Pressed Enter to add second todo item on internal:attr=[placeholder="What needs to be done?"i]
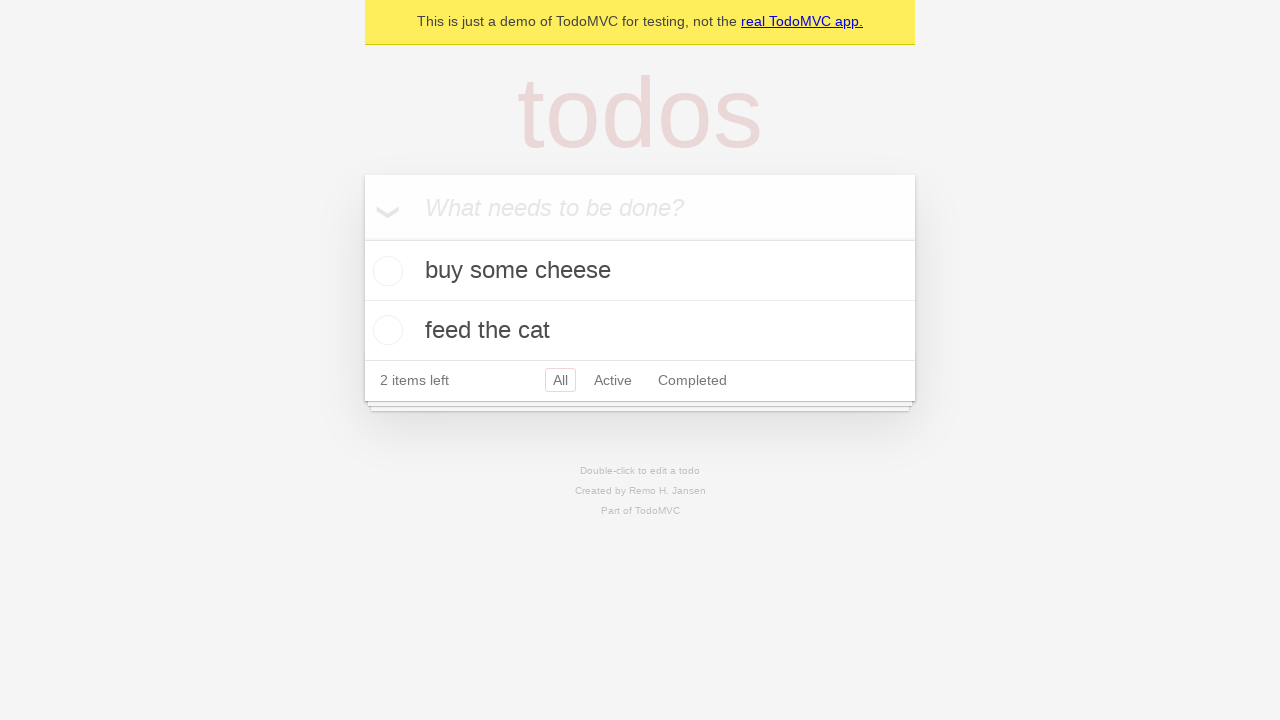

Checked the checkbox for first todo item at (385, 271) on internal:testid=[data-testid="todo-item"s] >> nth=0 >> internal:role=checkbox
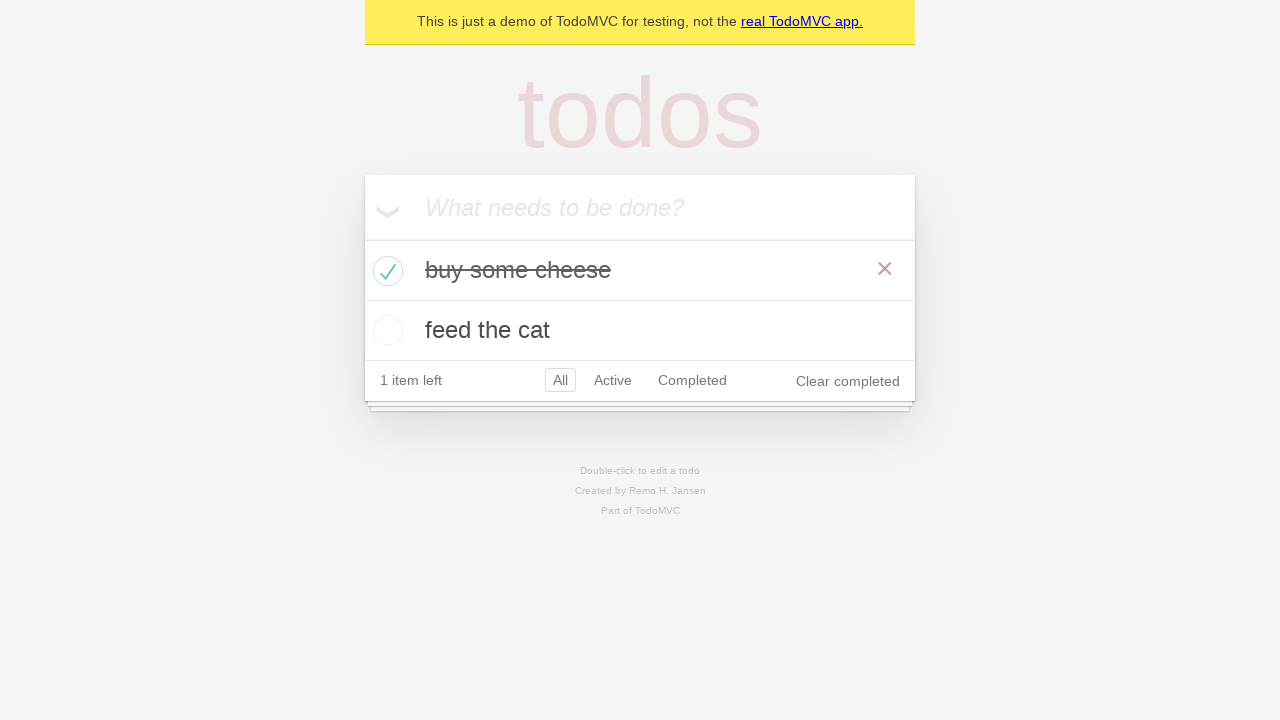

Unchecked the checkbox for first todo item to mark it incomplete at (385, 271) on internal:testid=[data-testid="todo-item"s] >> nth=0 >> internal:role=checkbox
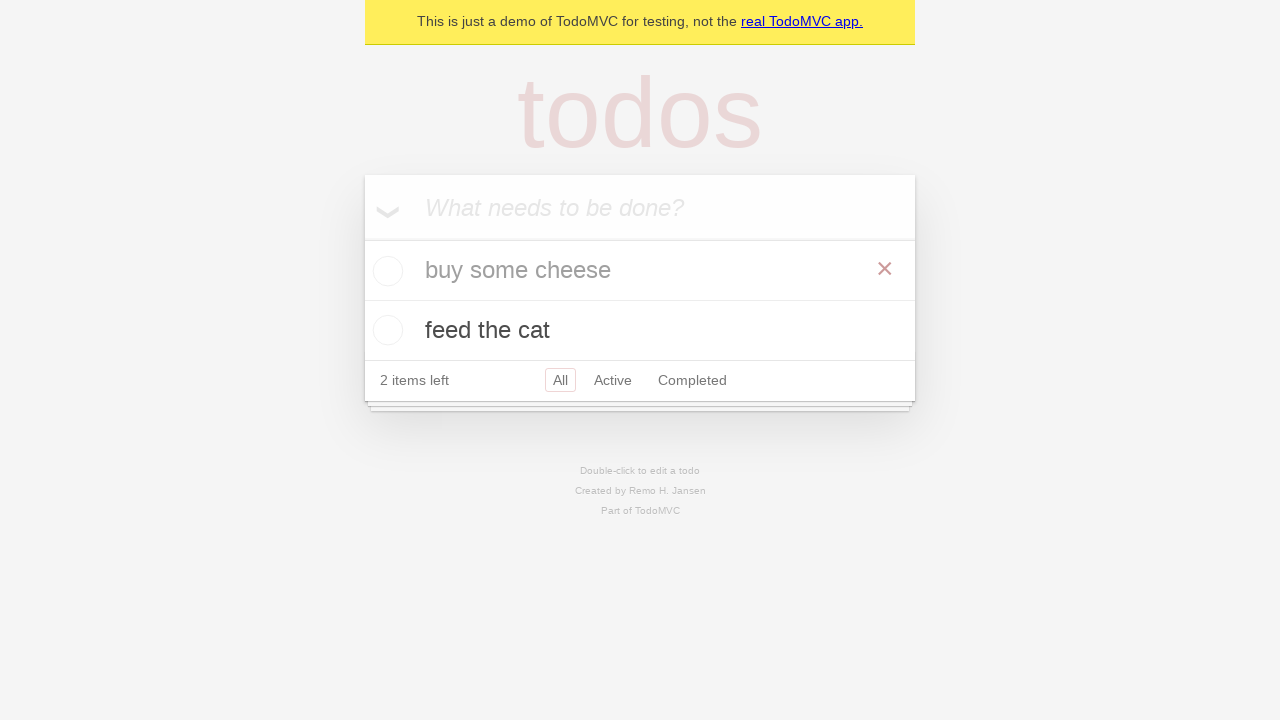

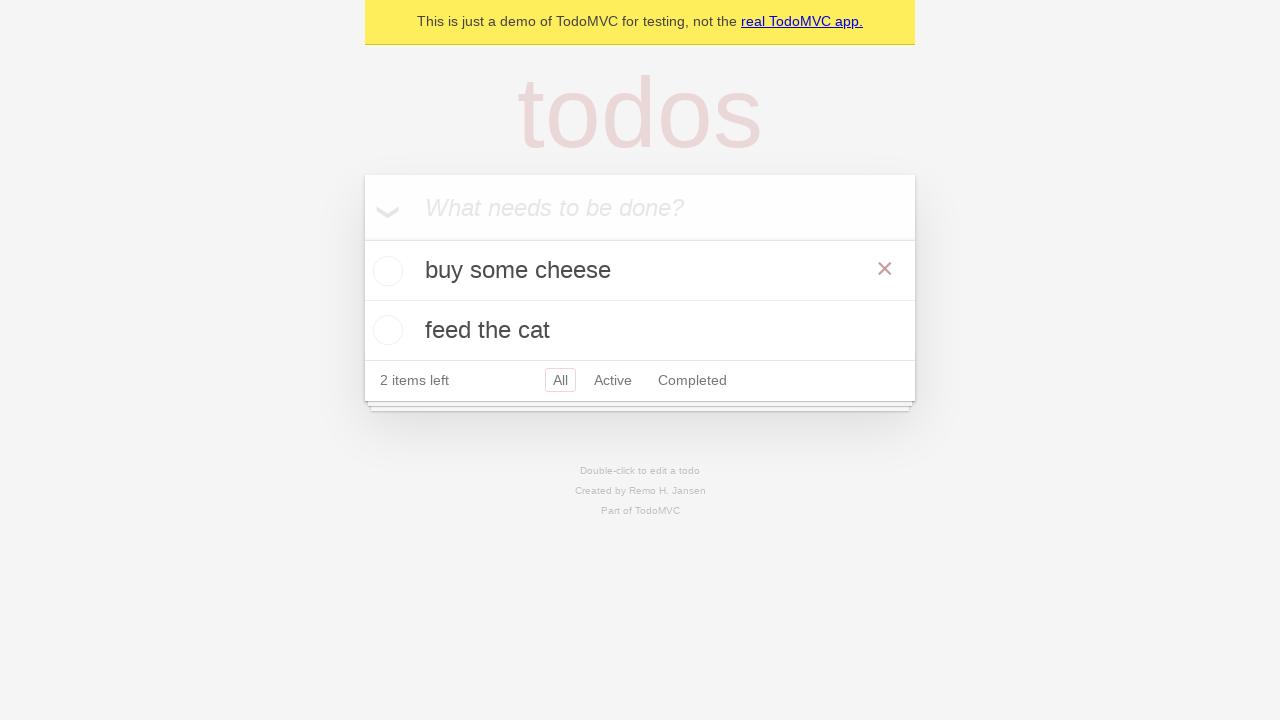